Tests the name field on a practice form by entering a name and verifying it was accepted

Starting URL: https://app.cloudqa.io/home/AutomationPracticeForm

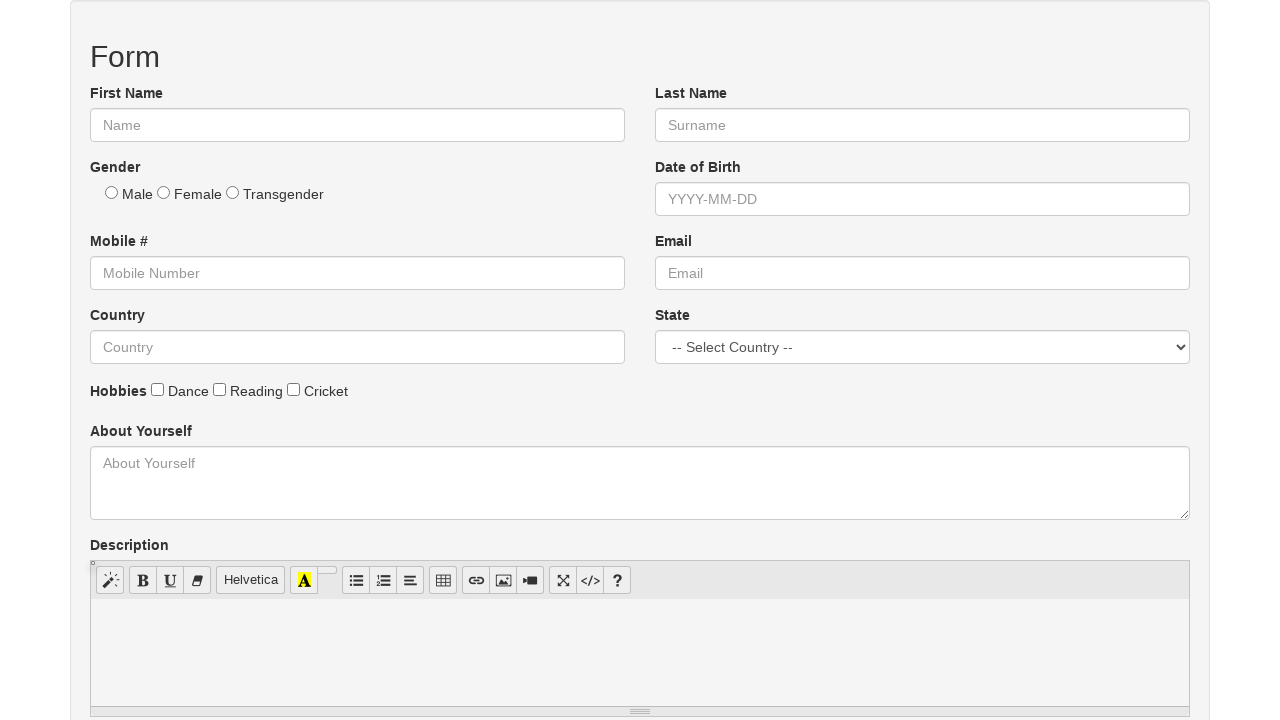

Located name field on practice form
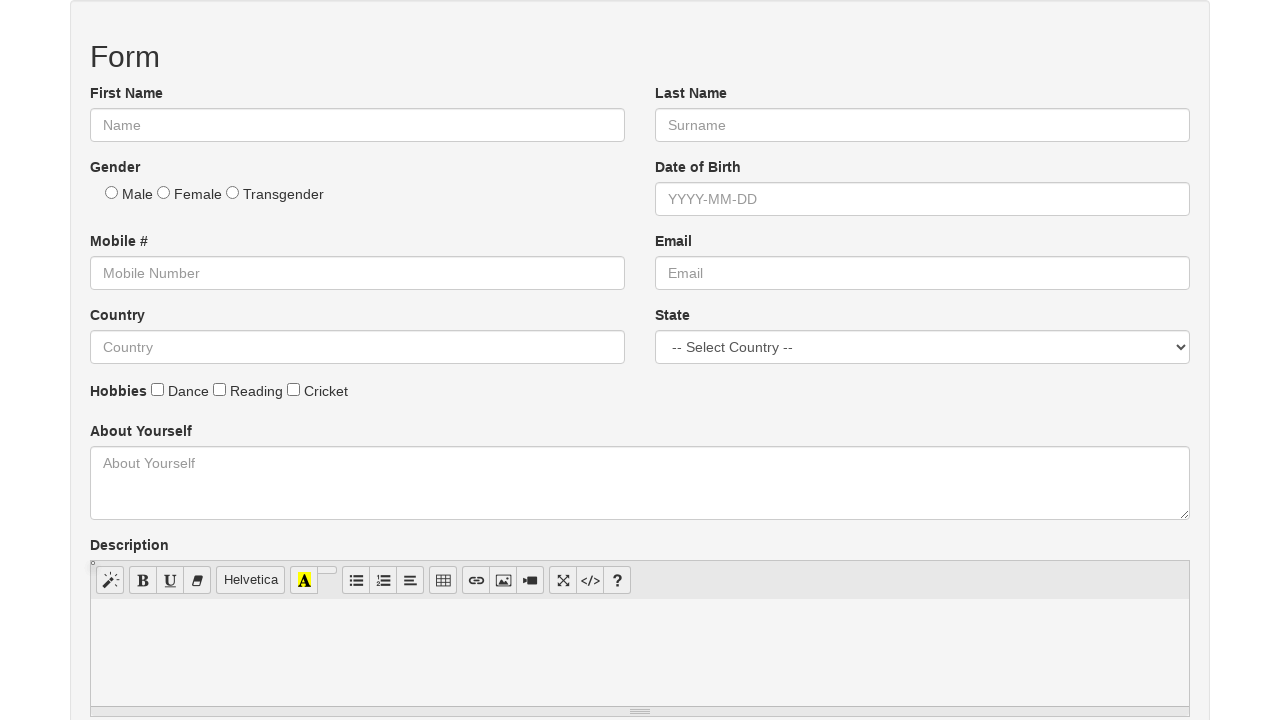

Waited for name field to become visible
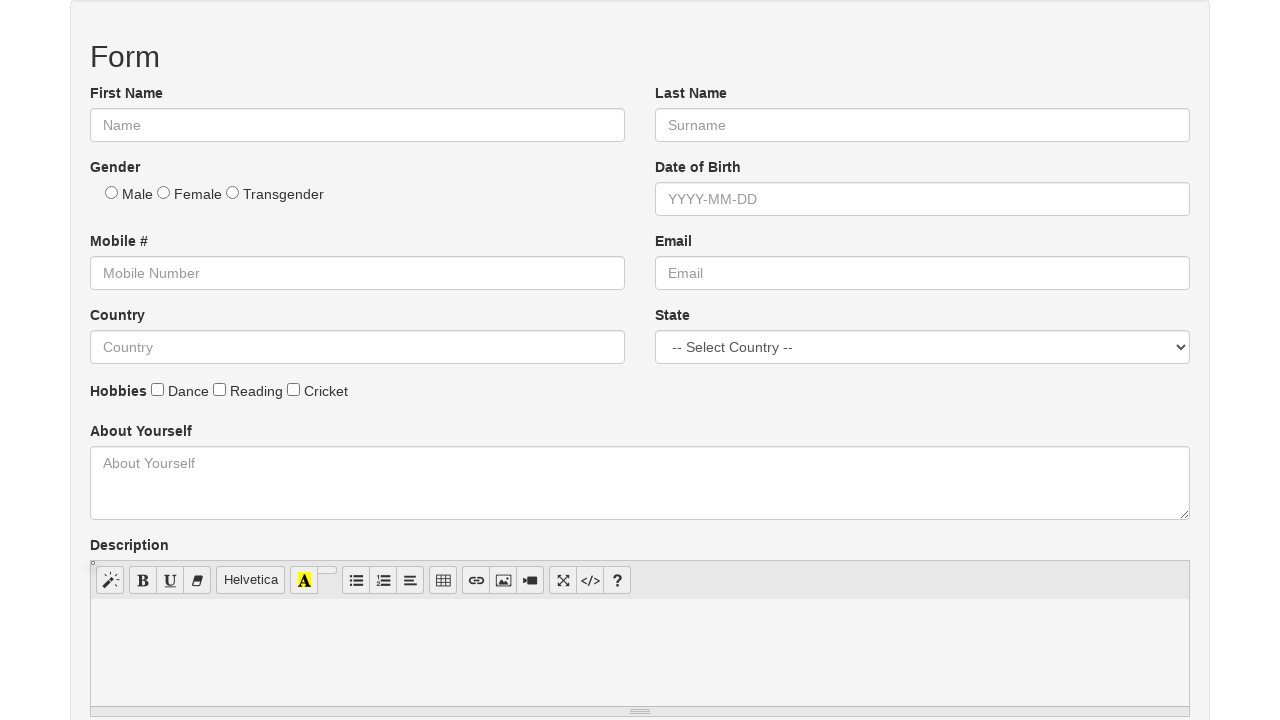

Cleared any existing text from name field on #name, input[name='name'], input[placeholder='Name'] >> nth=0
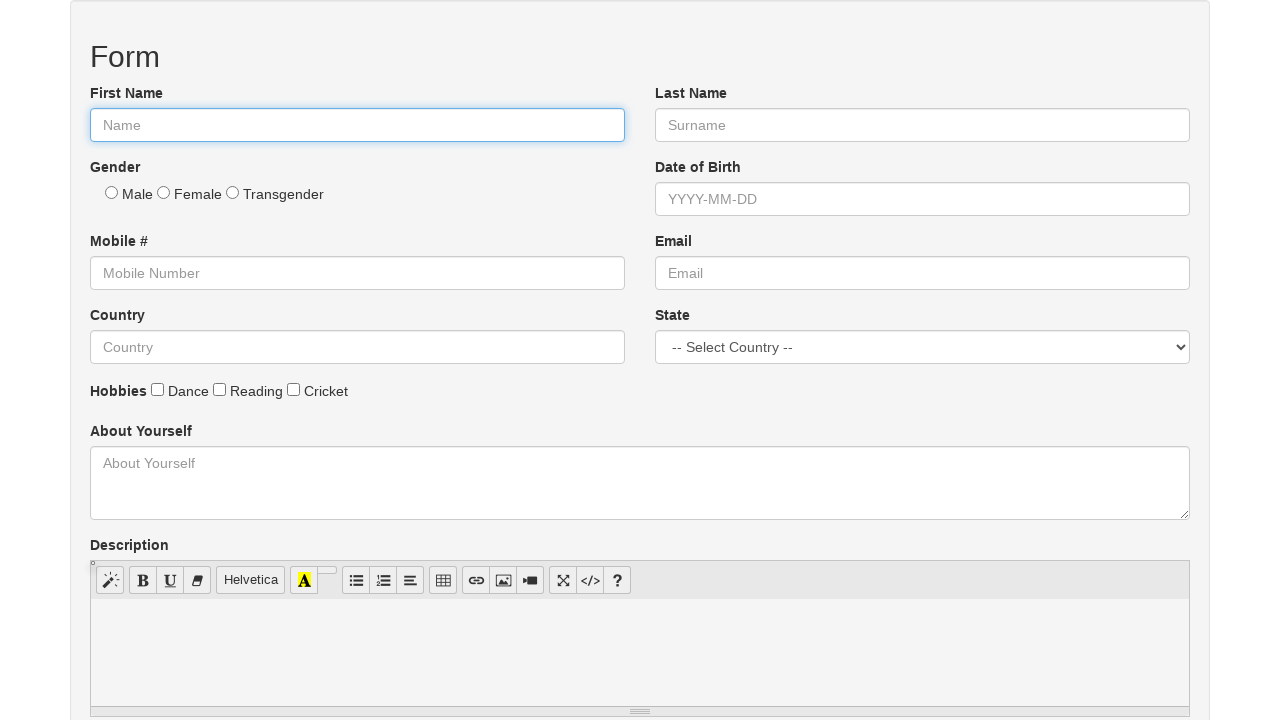

Entered 'John Doe' into name field on #name, input[name='name'], input[placeholder='Name'] >> nth=0
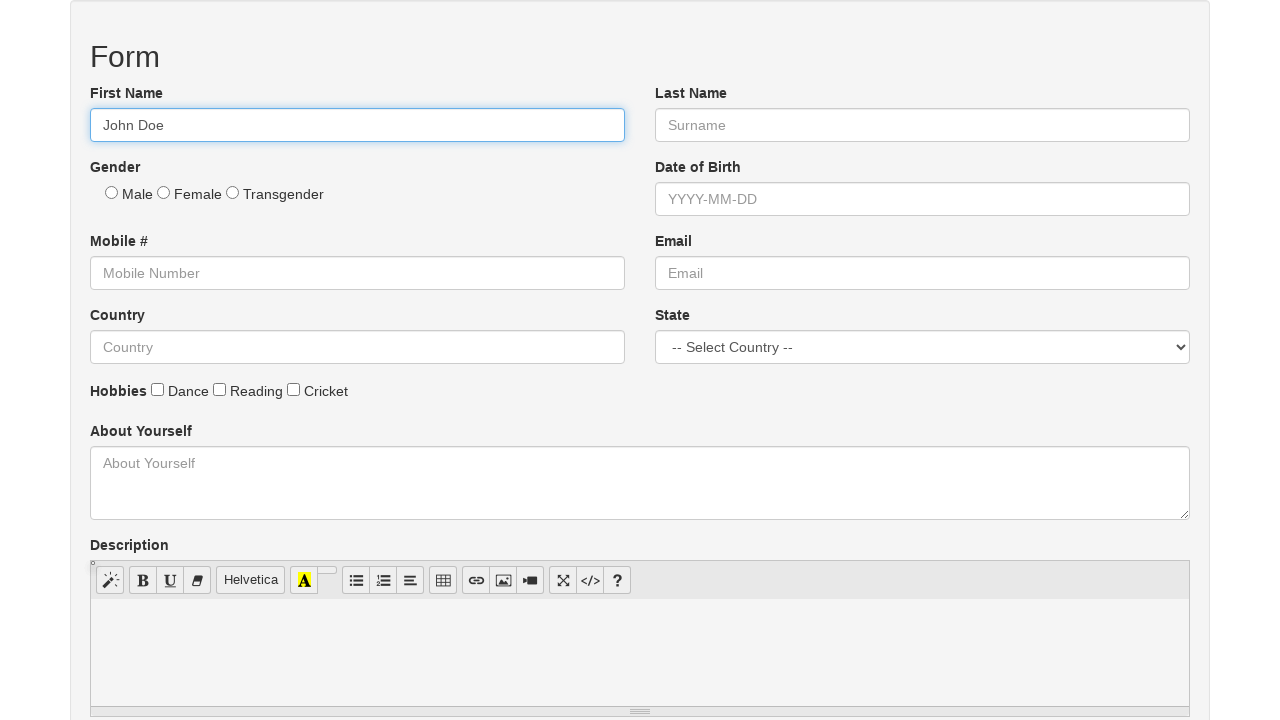

Verified that name field contains 'John Doe'
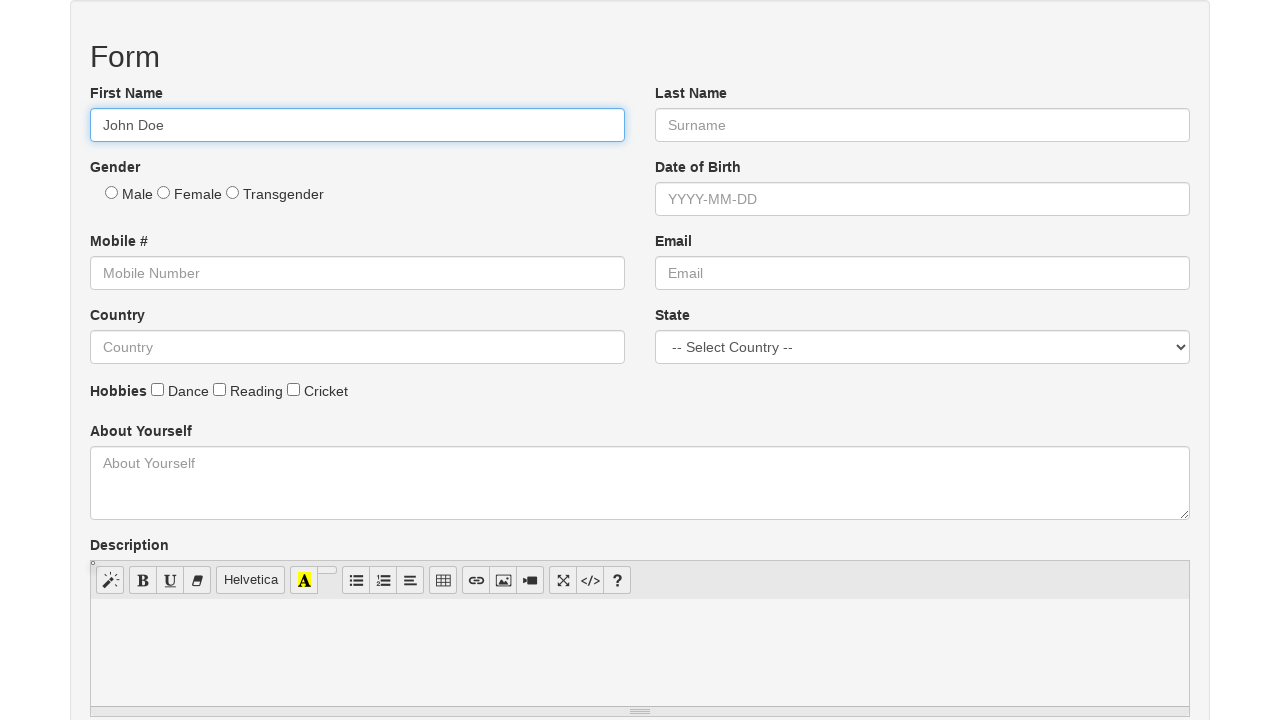

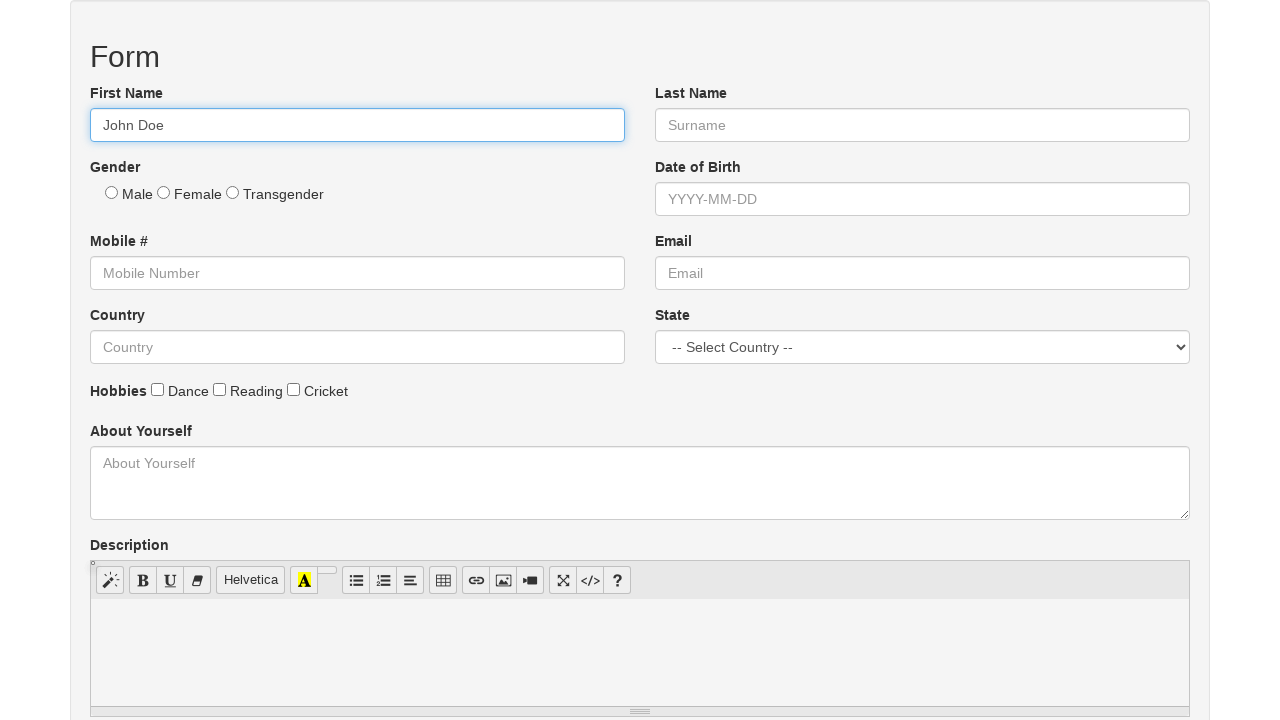